Tests multiple dropdown selection functionality including selecting a UI automation tool, country, and city from different dropdown types

Starting URL: https://www.leafground.com/select.xhtml

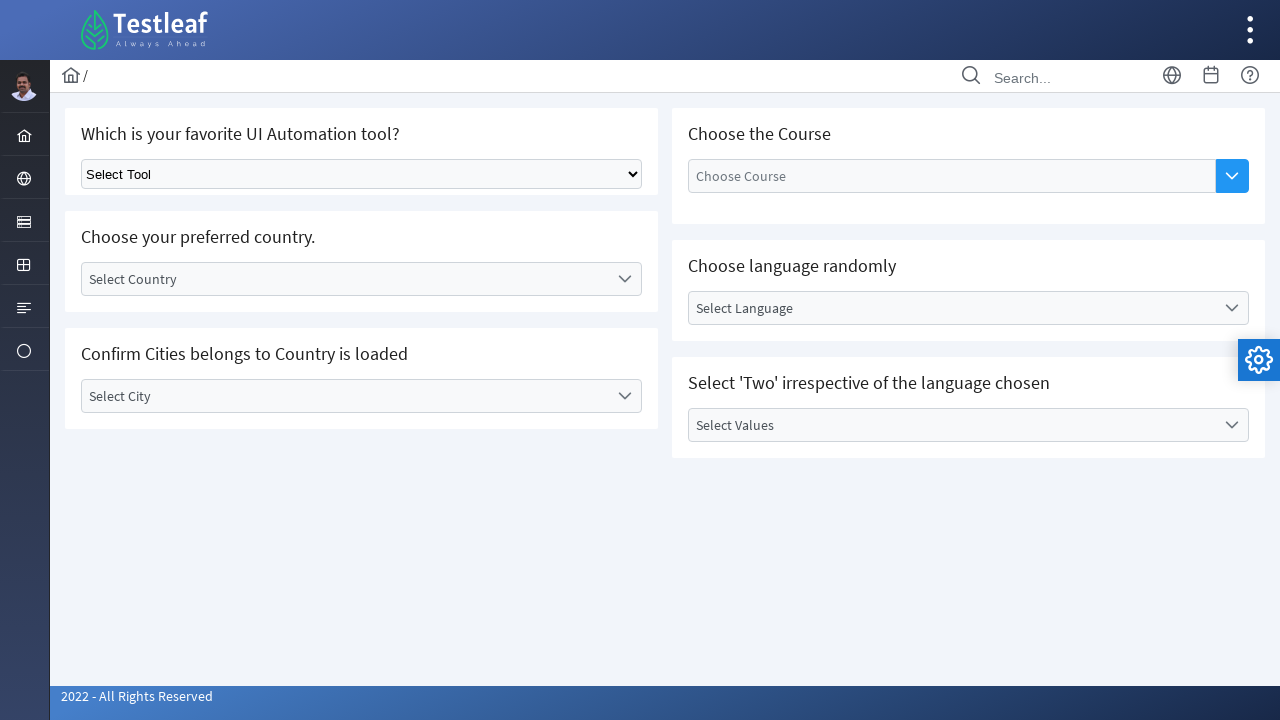

Selected 'Cypress' from UI automation tool dropdown on select.ui-selectonemenu
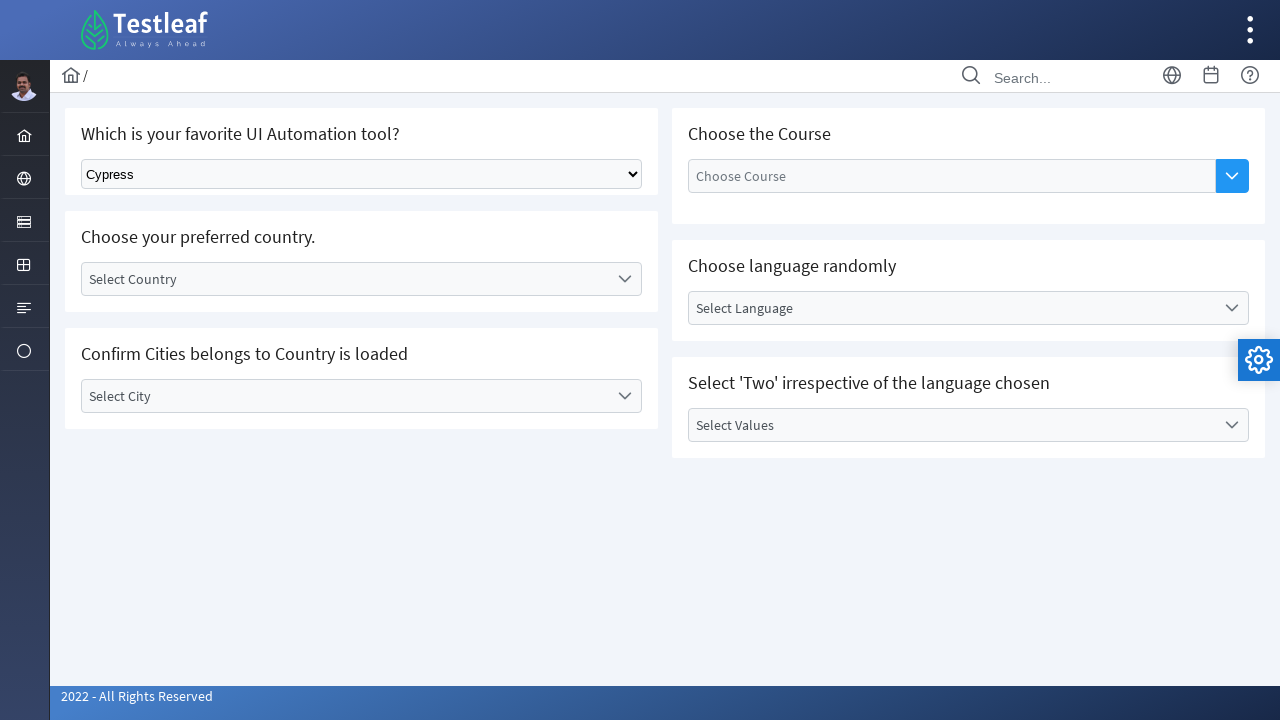

Clicked to open country dropdown at (345, 279) on label#j_idt87\:country_label
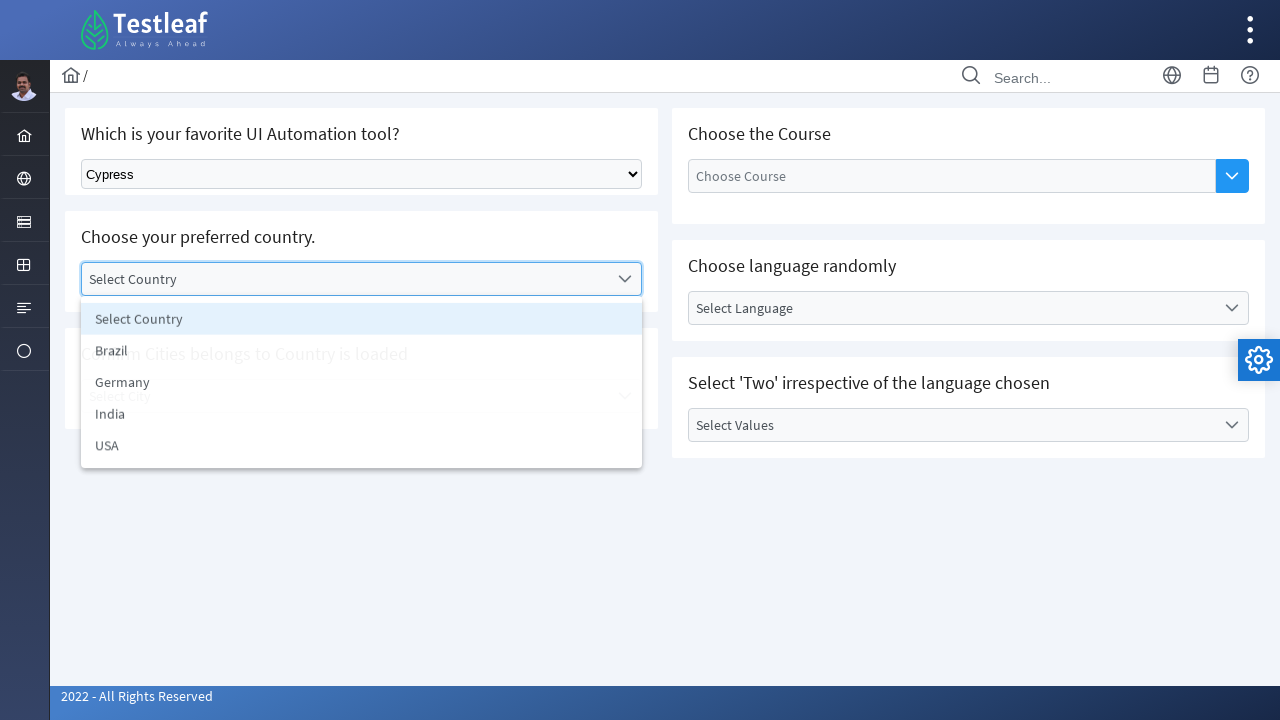

Selected 'India' from country dropdown options at (362, 415) on xpath=//ul[@id='j_idt87:country_items']/li >> nth=3
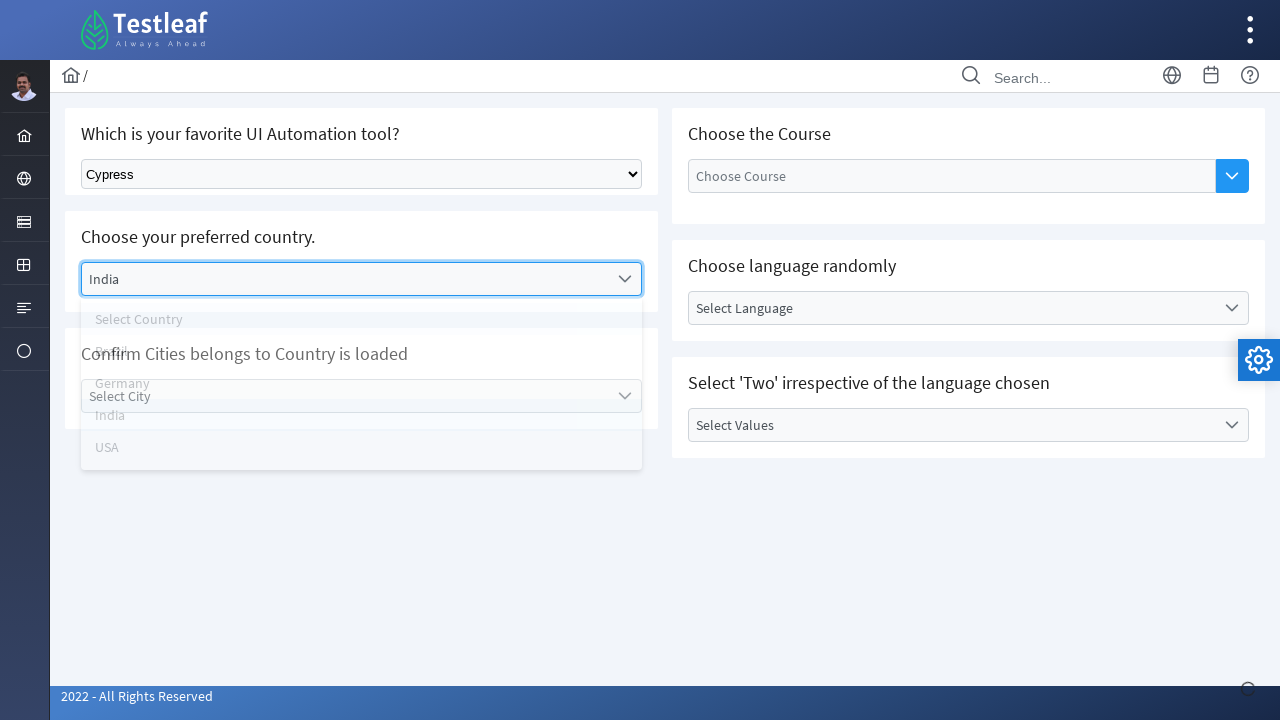

Clicked to open city dropdown at (345, 396) on #j_idt87\:city_label
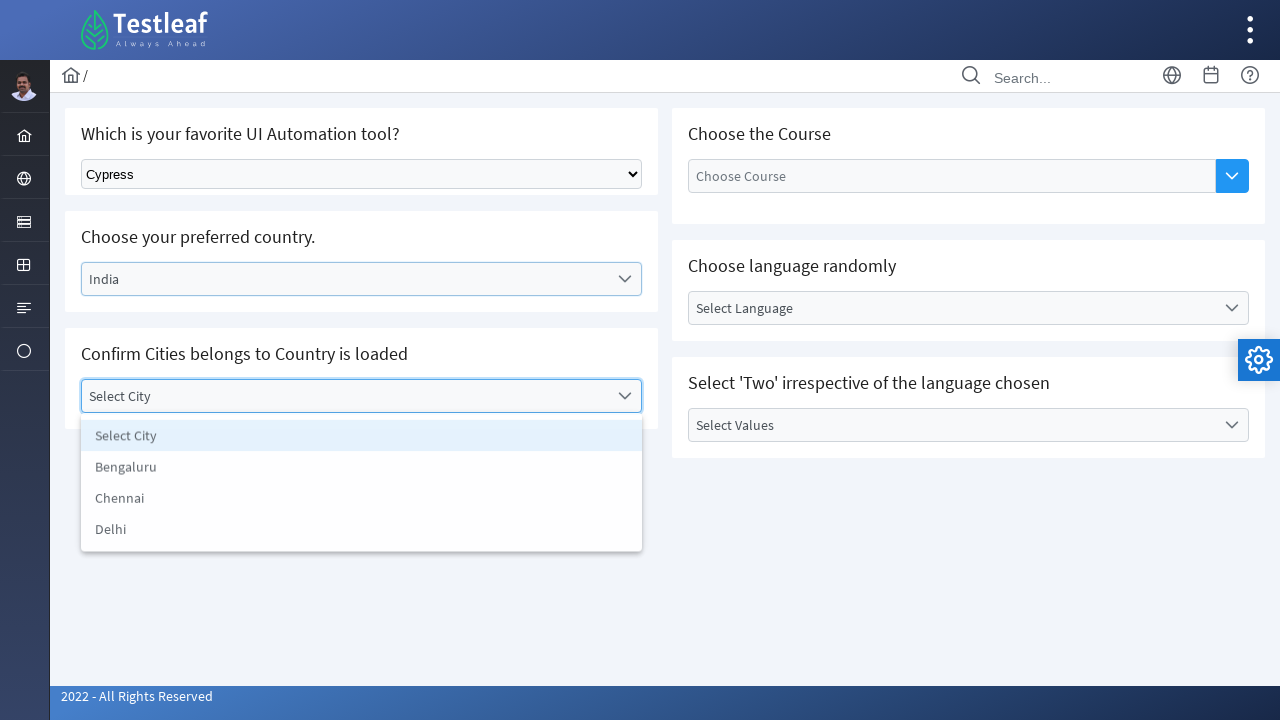

Selected 'Delhi' from city dropdown options at (362, 532) on xpath=//ul[@id='j_idt87:city_items']/li >> nth=3
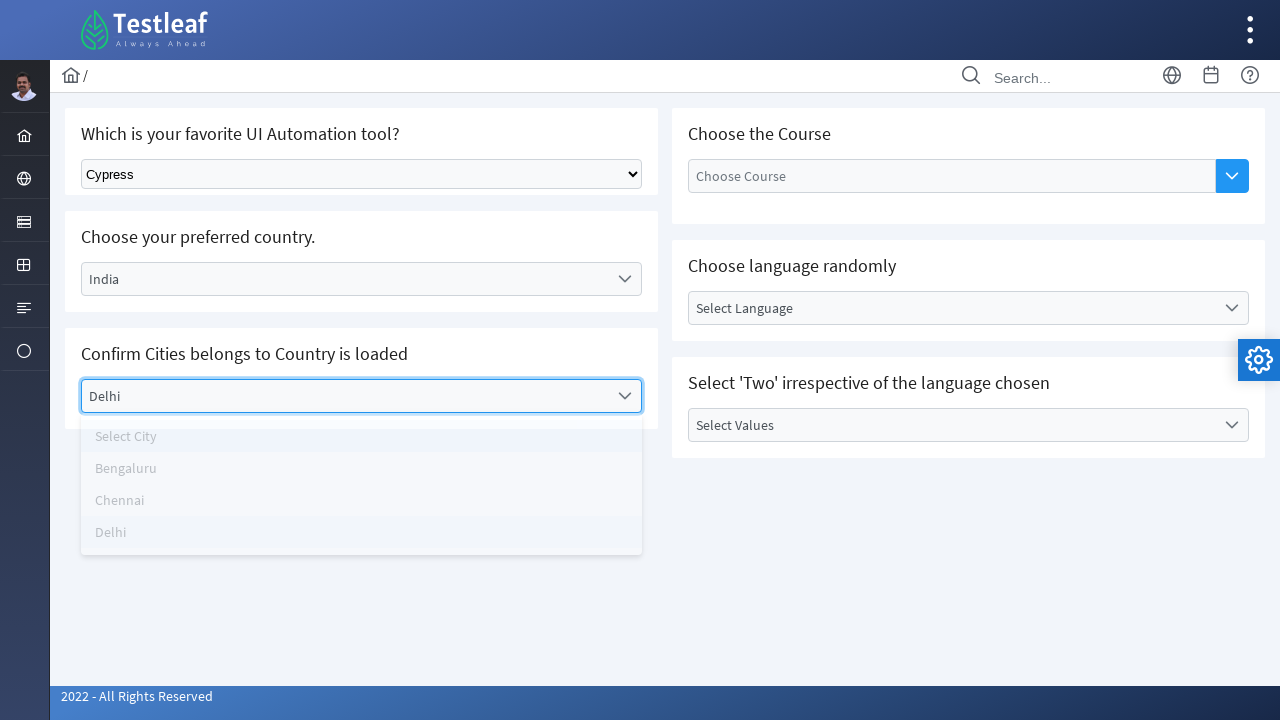

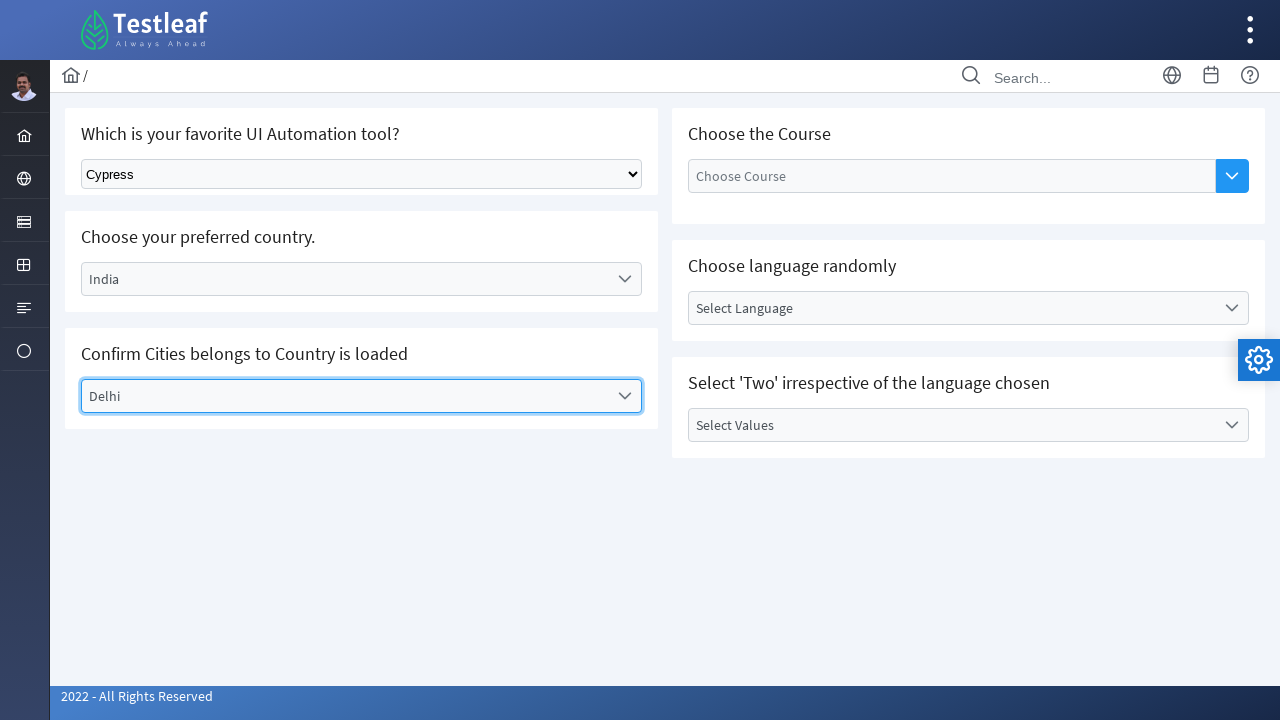